Clears the Full Name input field, clicks submit, and verifies that no output text is displayed

Starting URL: https://demoqa.com/text-box

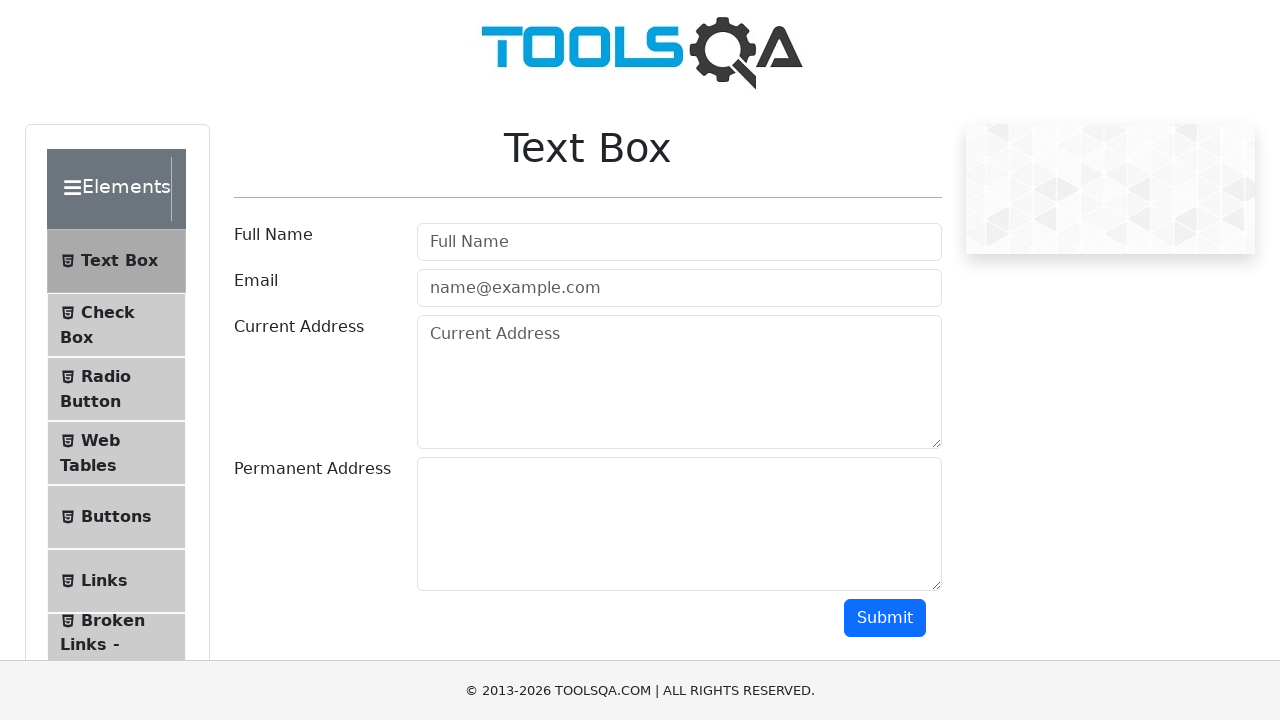

Cleared the Full Name input field on internal:attr=[placeholder="Full Name"i]
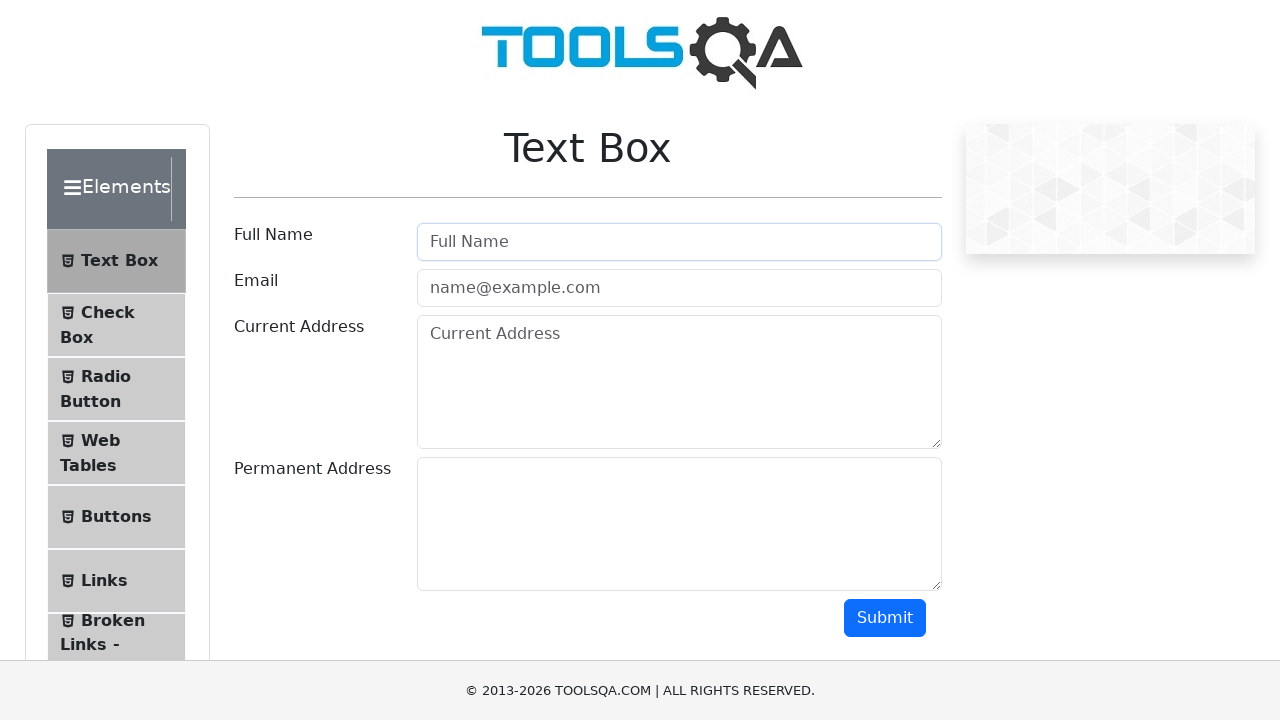

Clicked the Submit button at (885, 618) on internal:role=button[name="Submit"i]
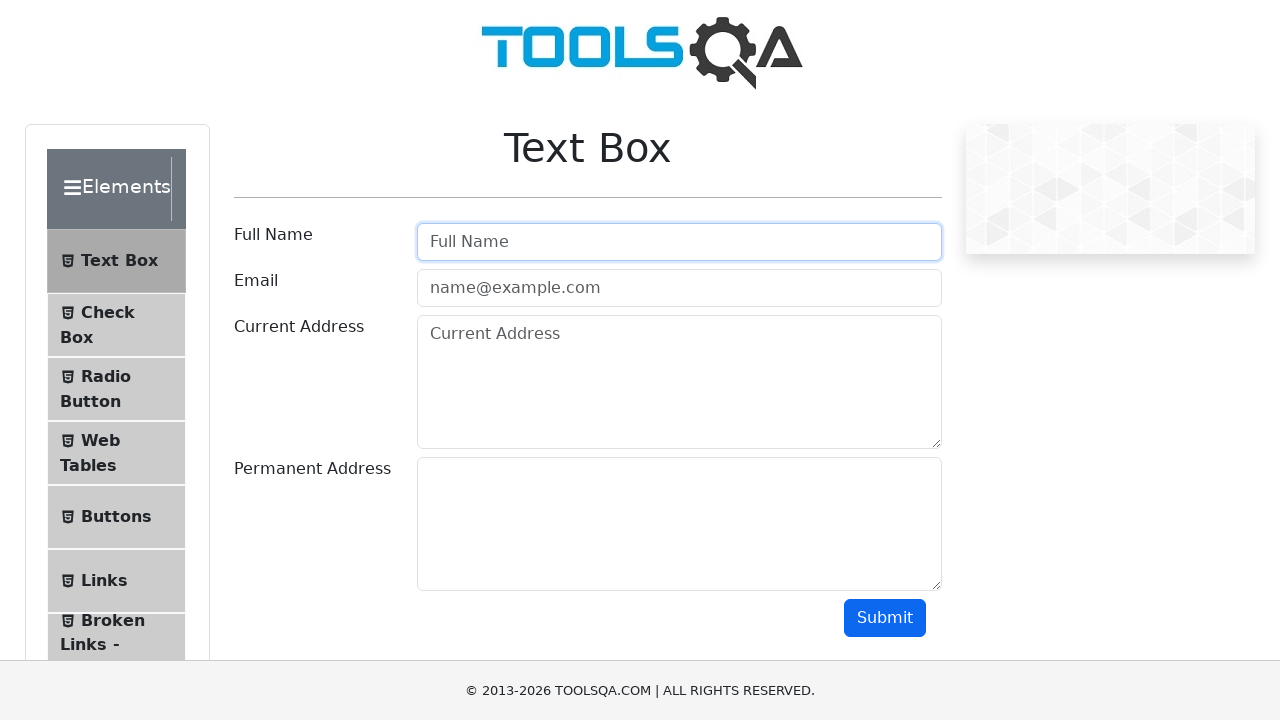

Verified that output text is hidden after clearing Full Name field
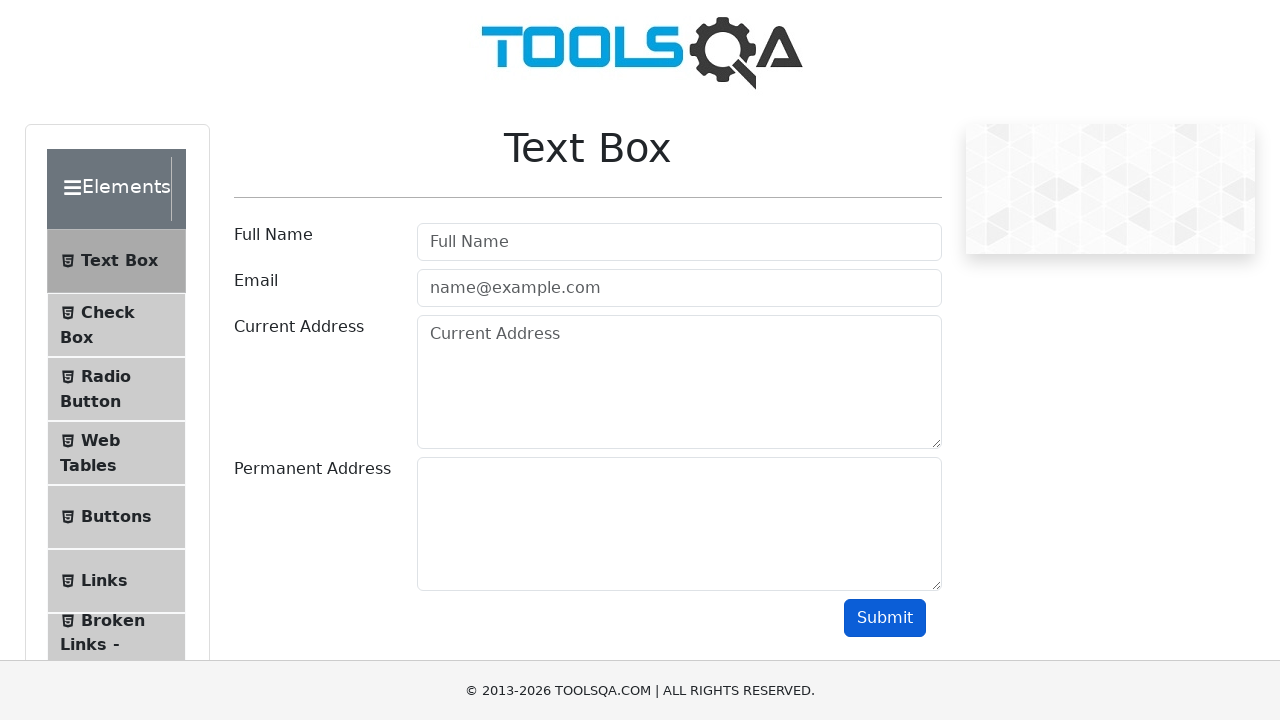

Assertion passed: output text is not displayed
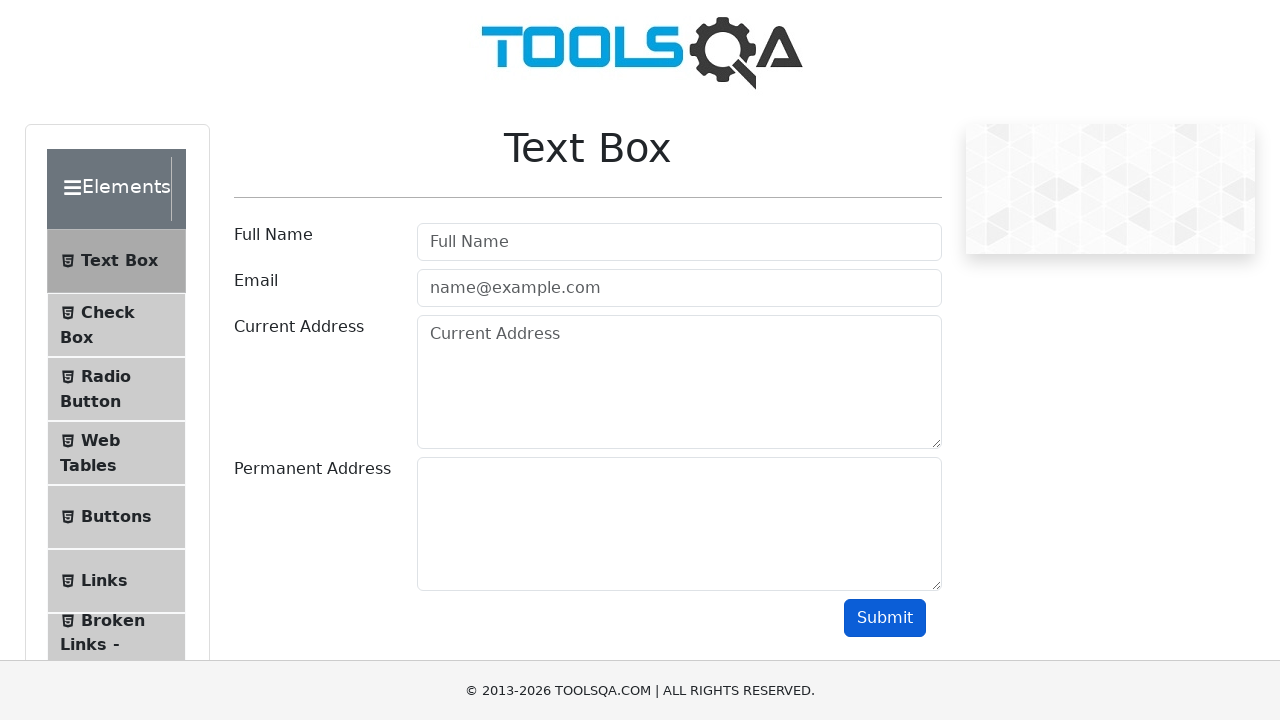

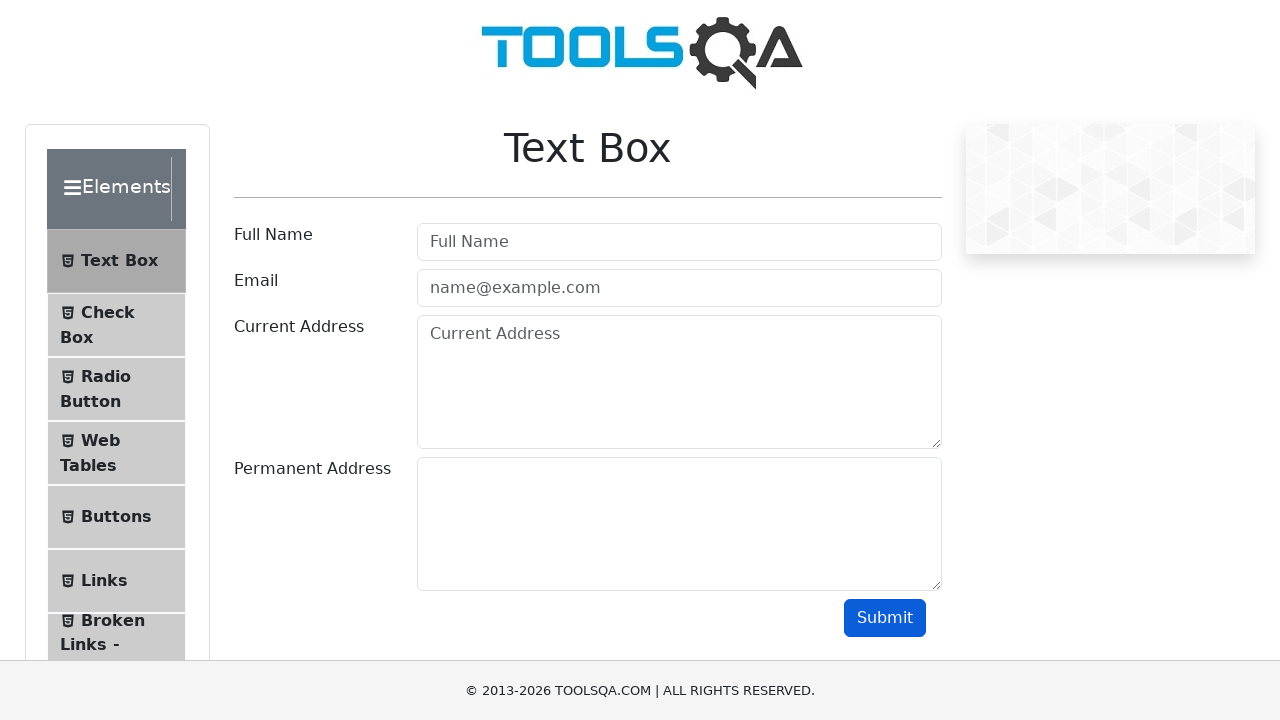